Tests that other controls (checkbox, label) are hidden when editing a todo item.

Starting URL: https://demo.playwright.dev/todomvc

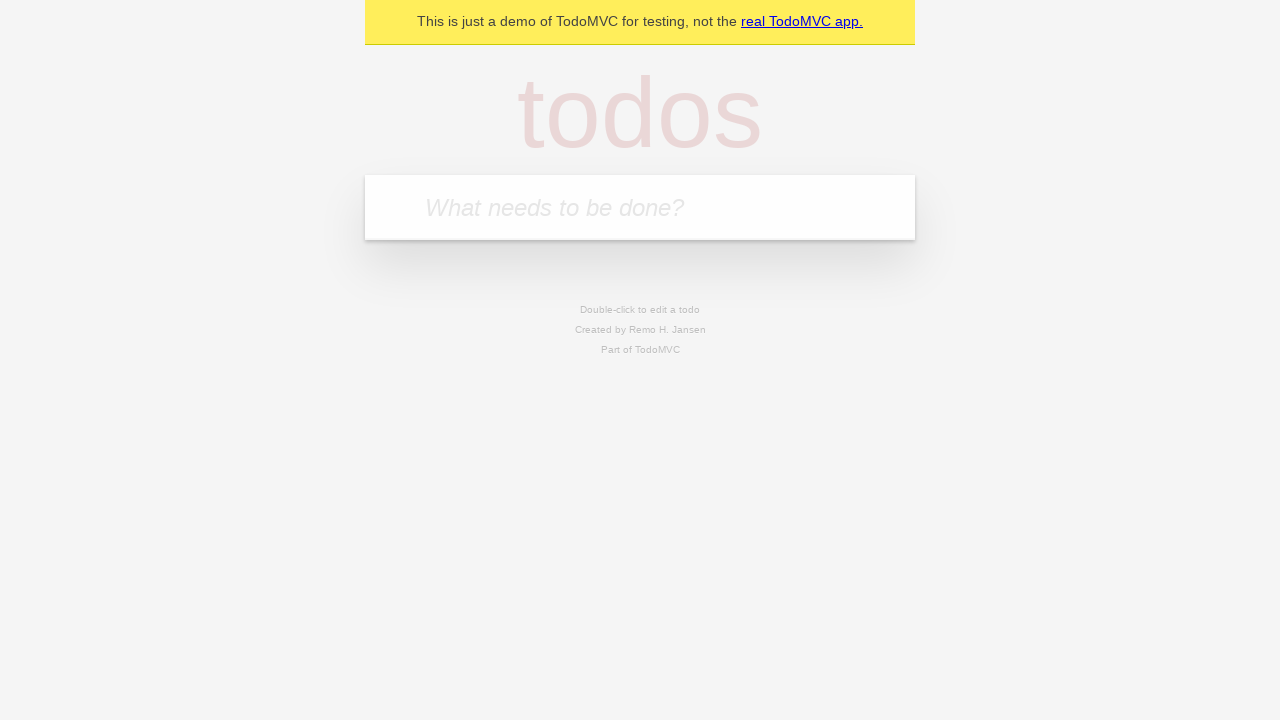

Filled todo input with 'buy some cheese' on internal:attr=[placeholder="What needs to be done?"i]
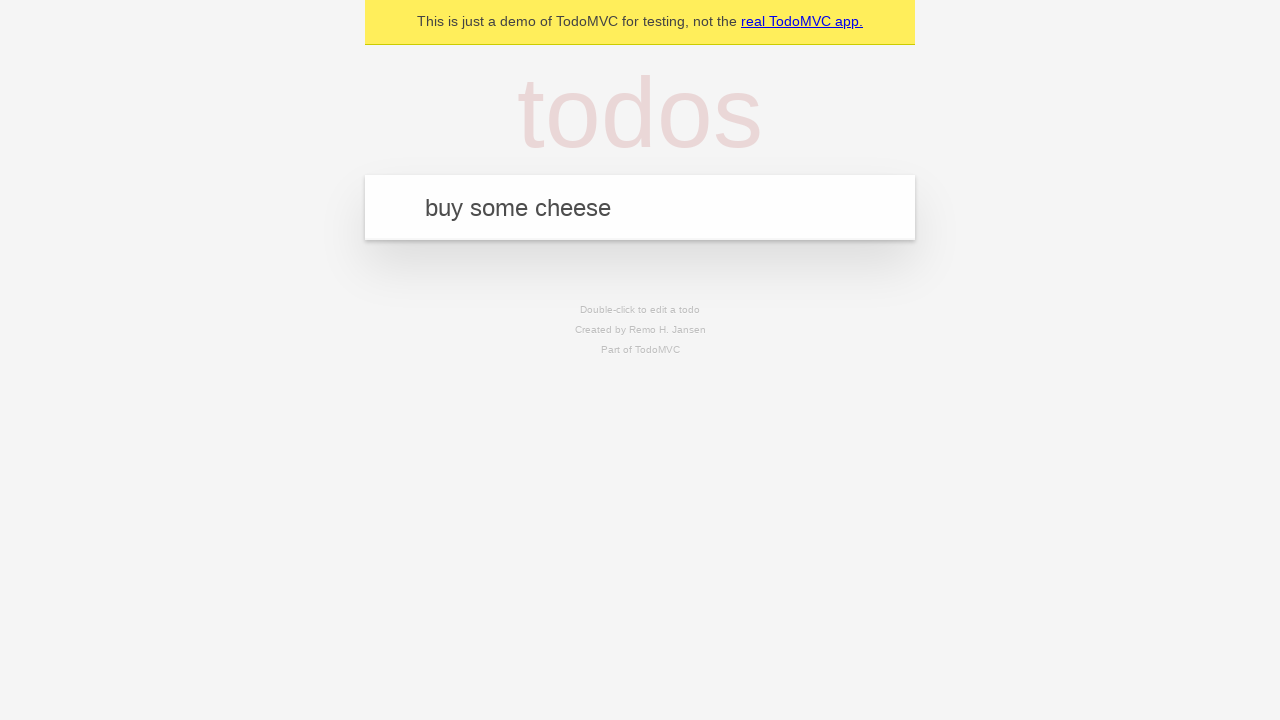

Pressed Enter to add first todo item on internal:attr=[placeholder="What needs to be done?"i]
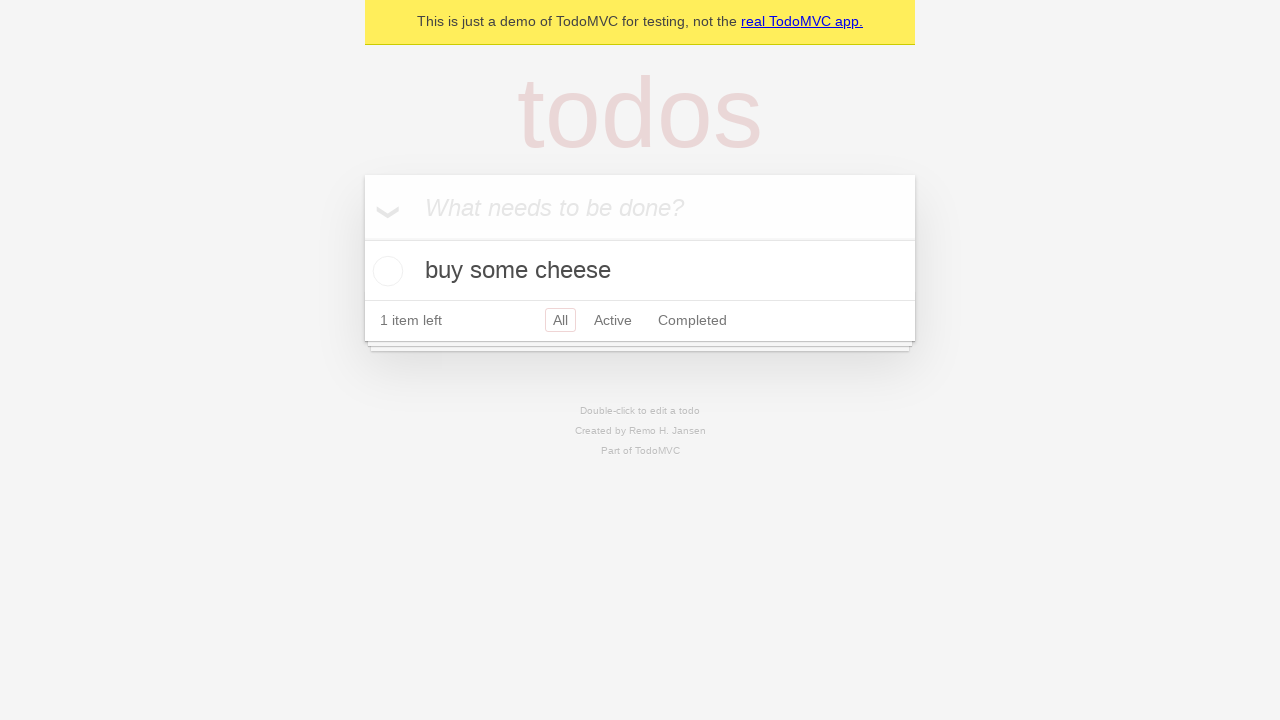

Filled todo input with 'feed the cat' on internal:attr=[placeholder="What needs to be done?"i]
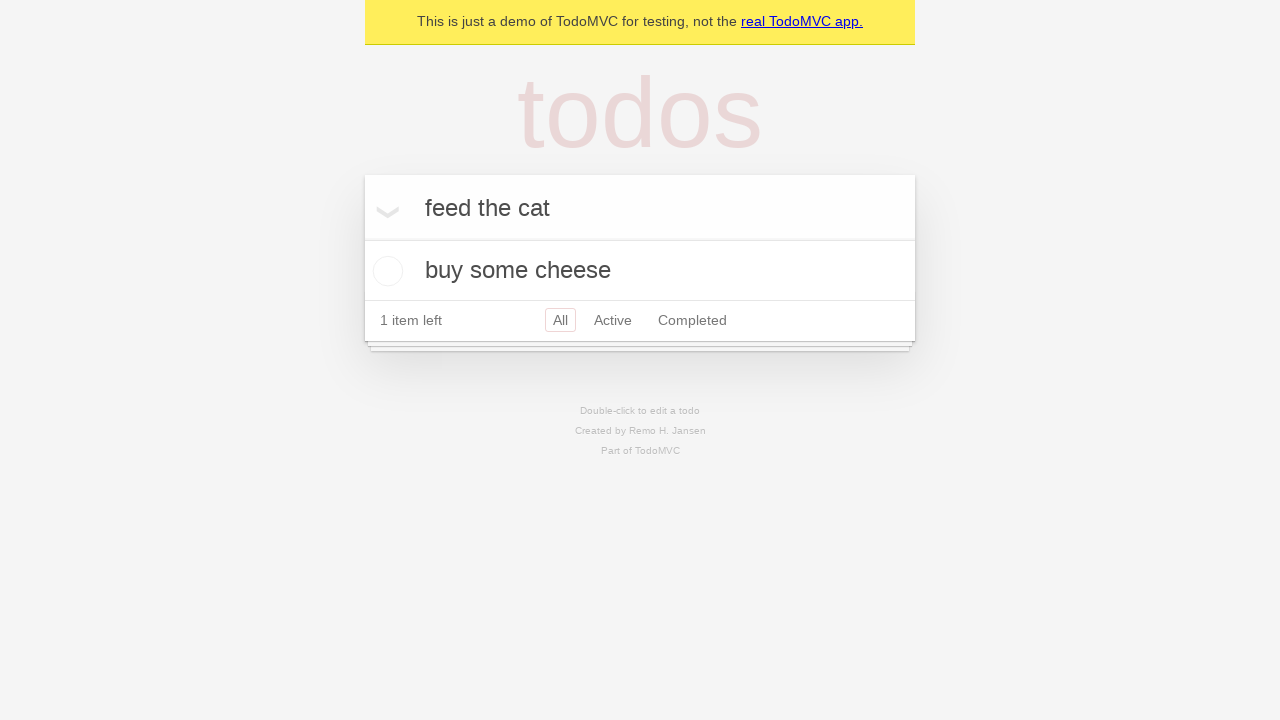

Pressed Enter to add second todo item on internal:attr=[placeholder="What needs to be done?"i]
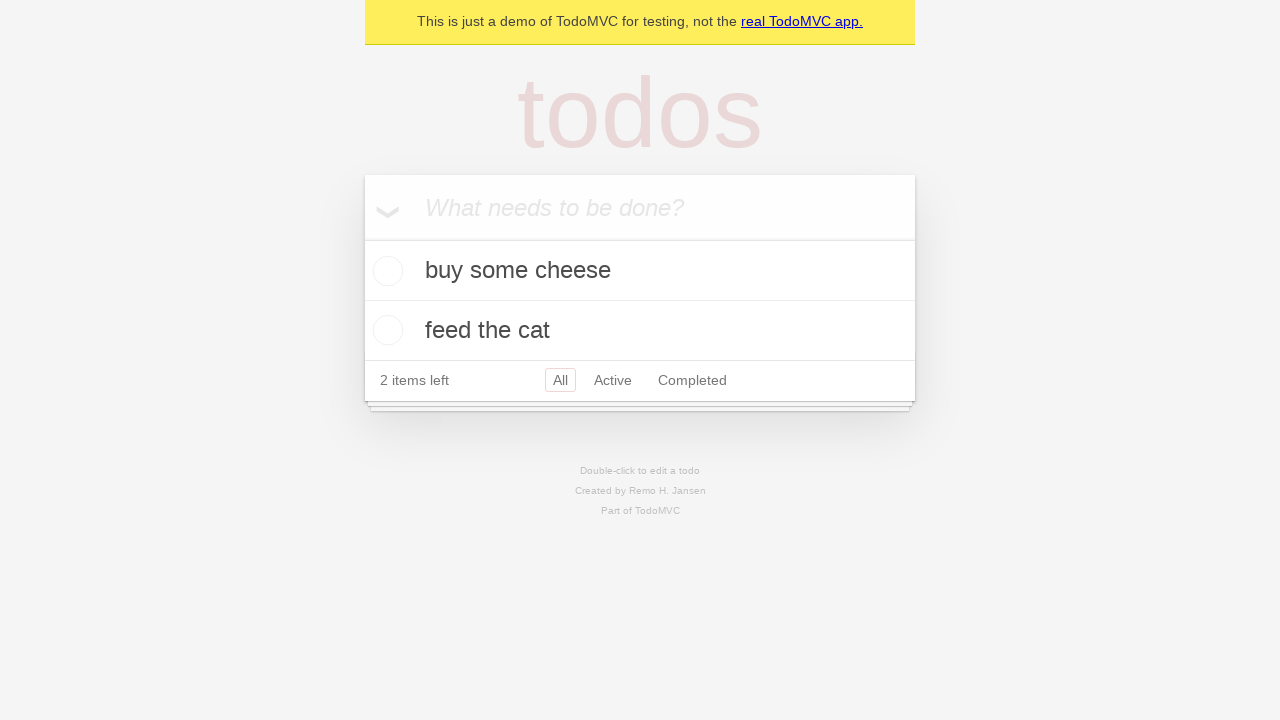

Filled todo input with 'book a doctors appointment' on internal:attr=[placeholder="What needs to be done?"i]
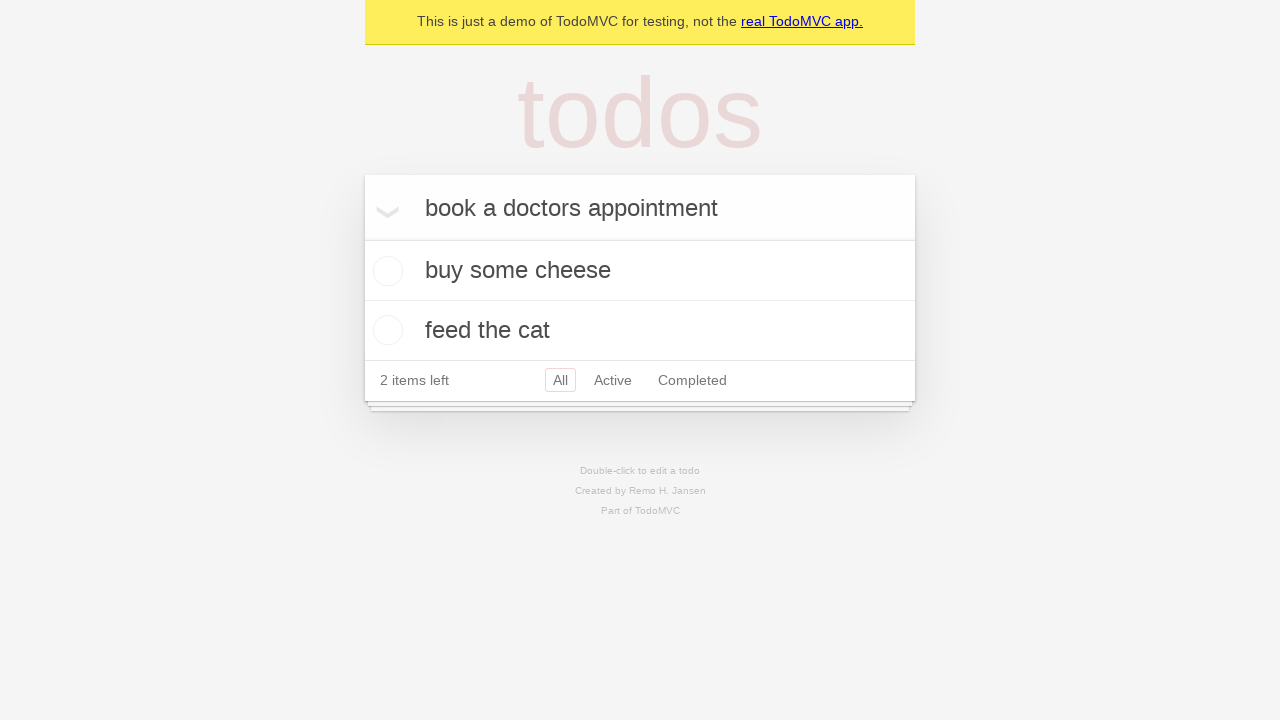

Pressed Enter to add third todo item on internal:attr=[placeholder="What needs to be done?"i]
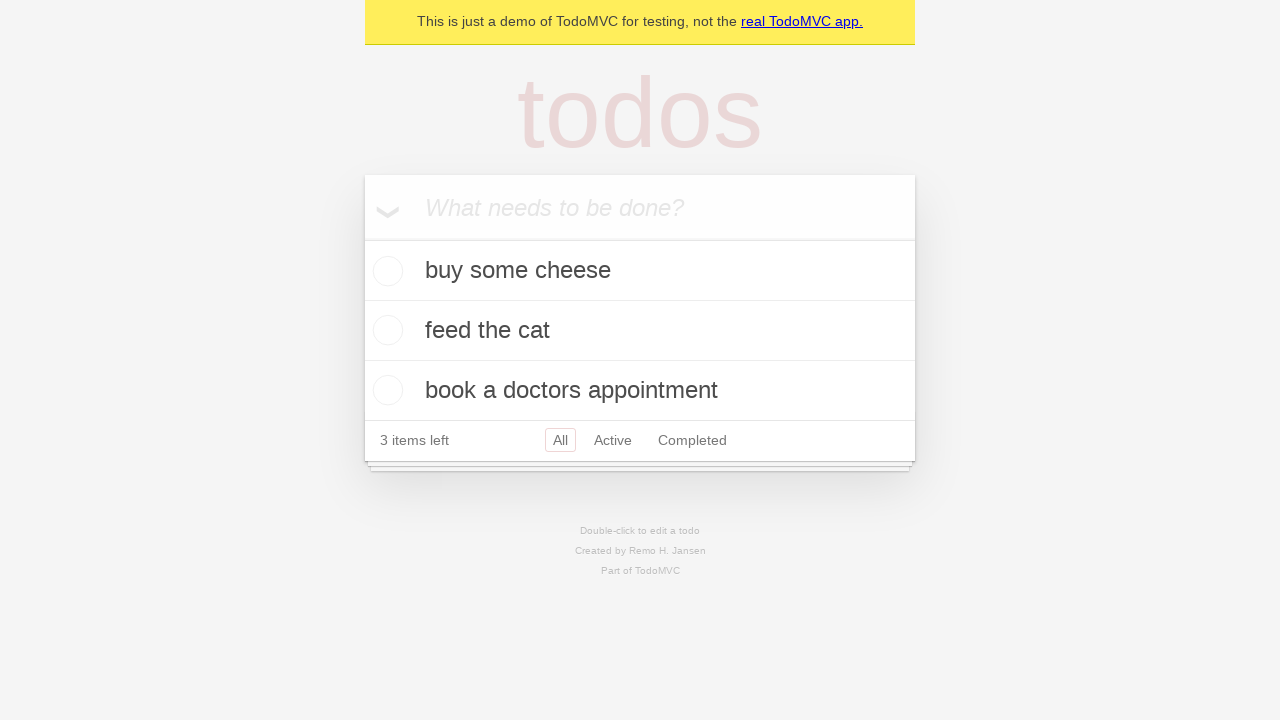

Double-clicked second todo item to enter edit mode at (640, 331) on internal:testid=[data-testid="todo-item"s] >> nth=1
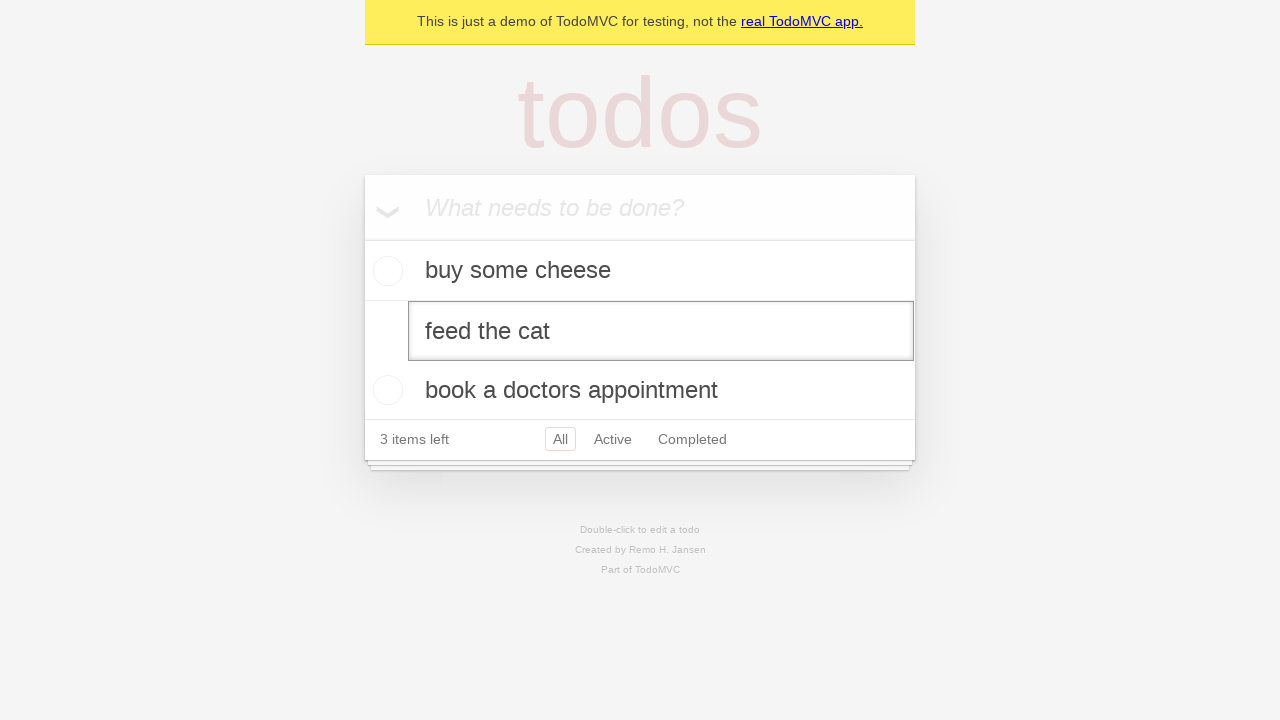

Edit input field appeared for second todo item
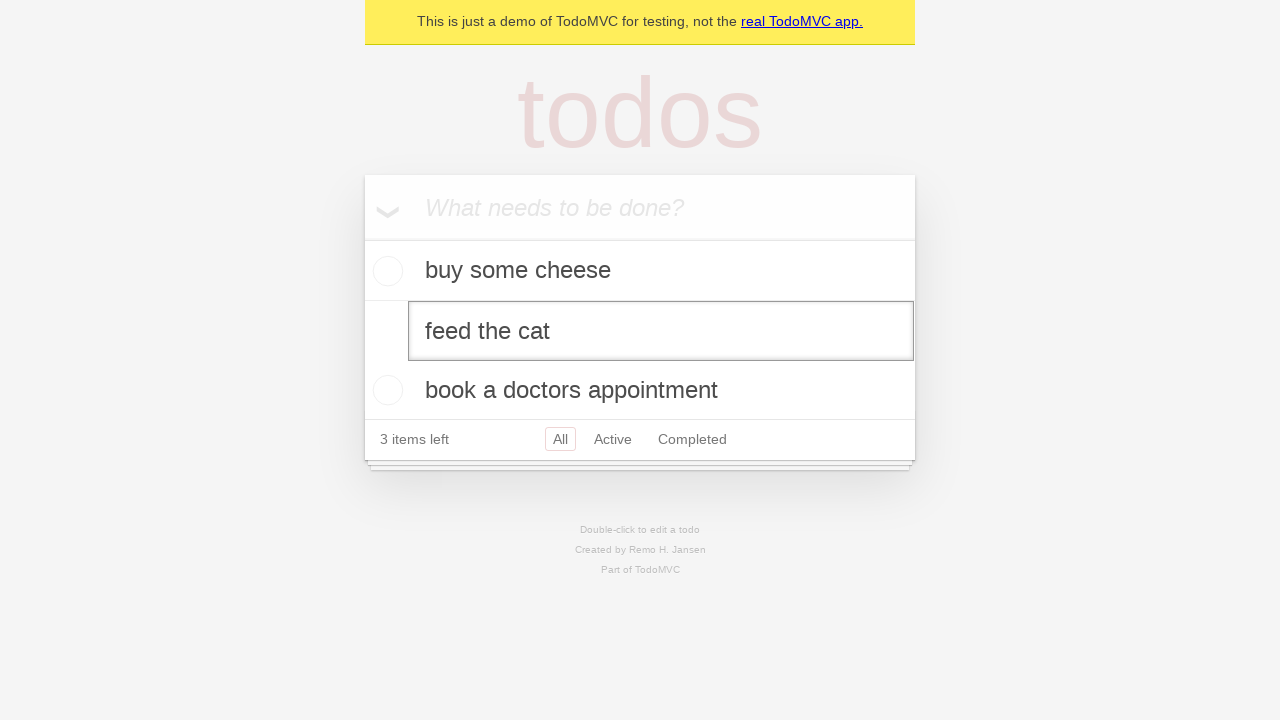

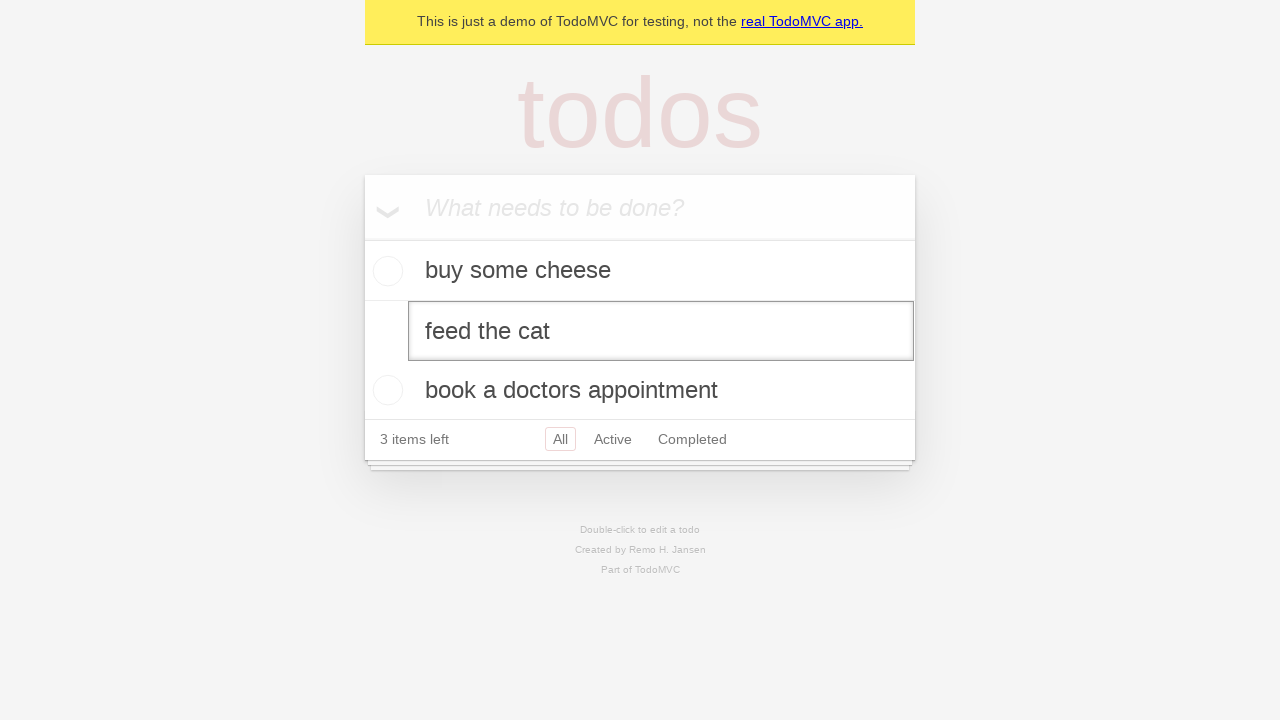